Tests JavaScript prompt dialog by entering text and accepting it

Starting URL: http://www.w3schools.com/js/tryit.asp?filename=tryjs_prompt

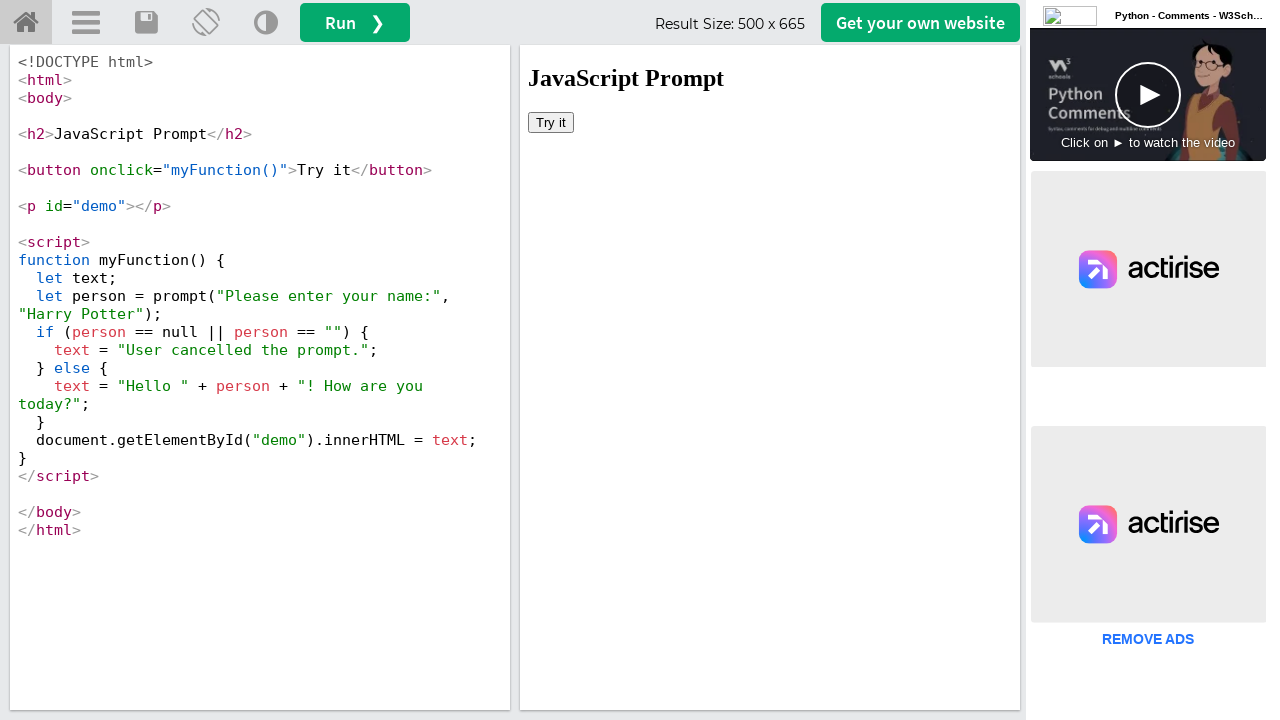

Located iframe with name 'iframeResult' containing the button
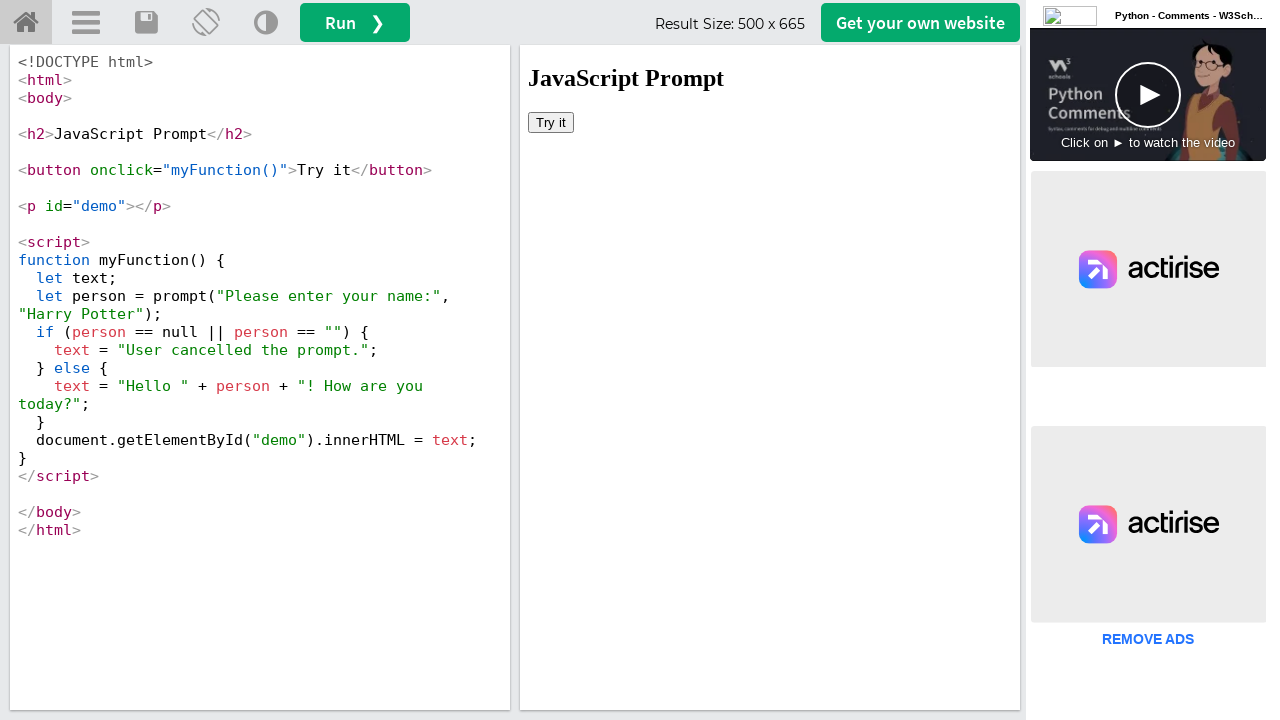

Set up dialog handler to accept prompt with text 'Test User'
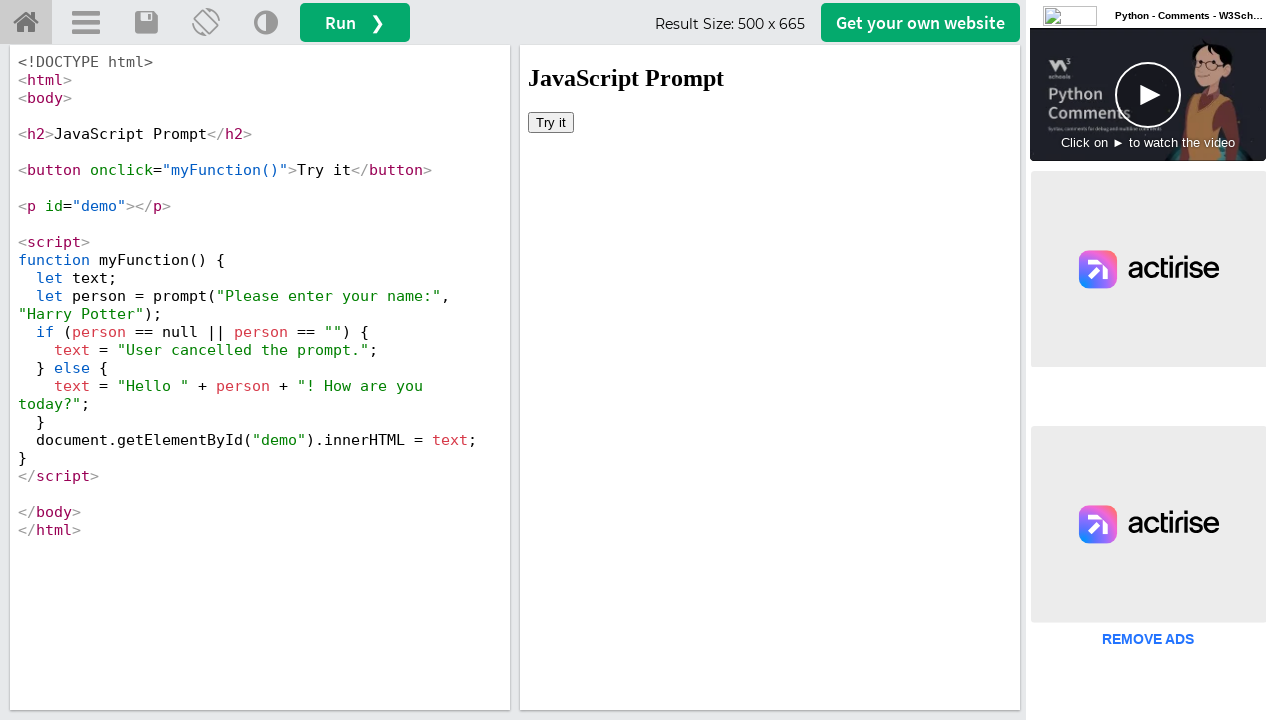

Clicked button to trigger JavaScript prompt dialog at (551, 122) on iframe[name='iframeResult'] >> internal:control=enter-frame >> html>body>button
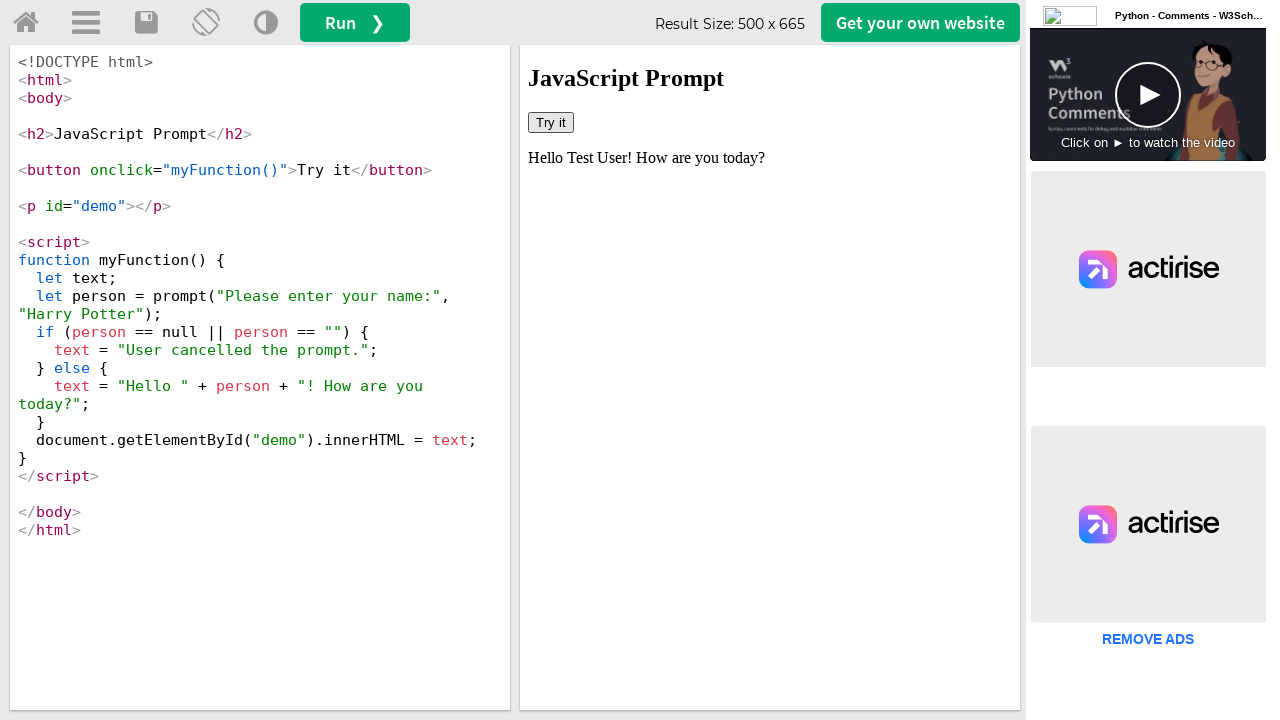

Prompt result appeared in demo element
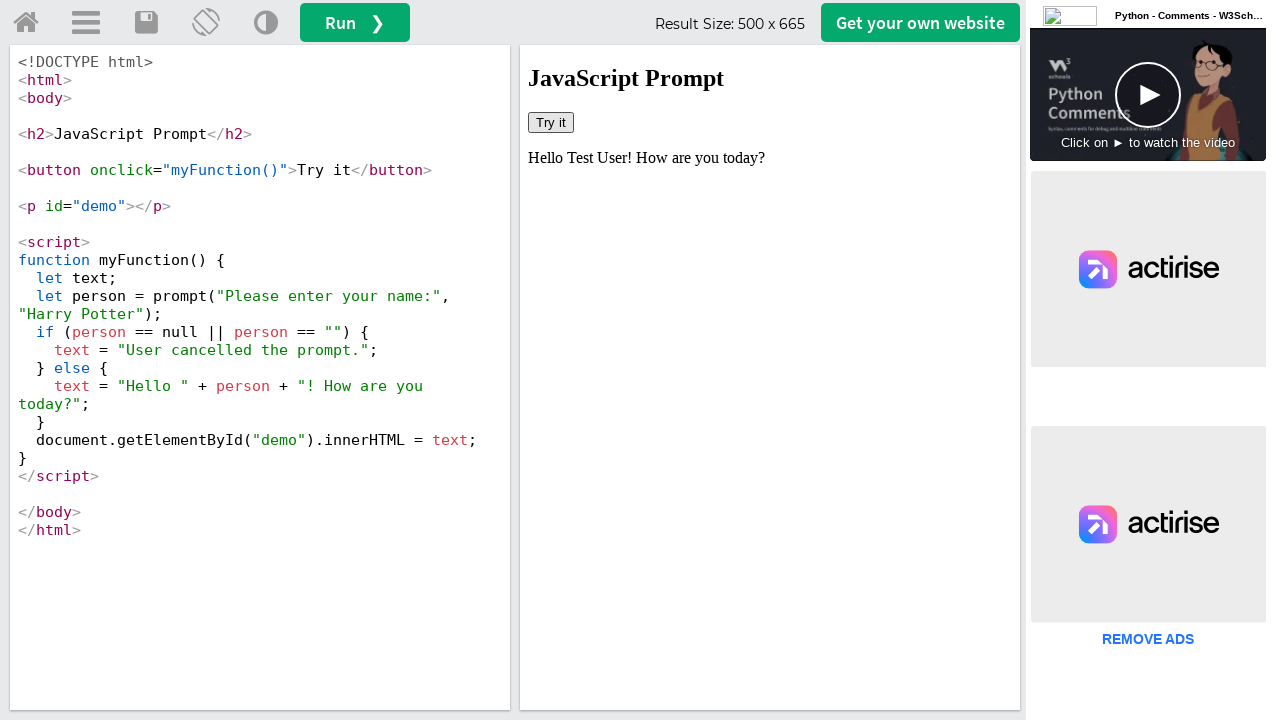

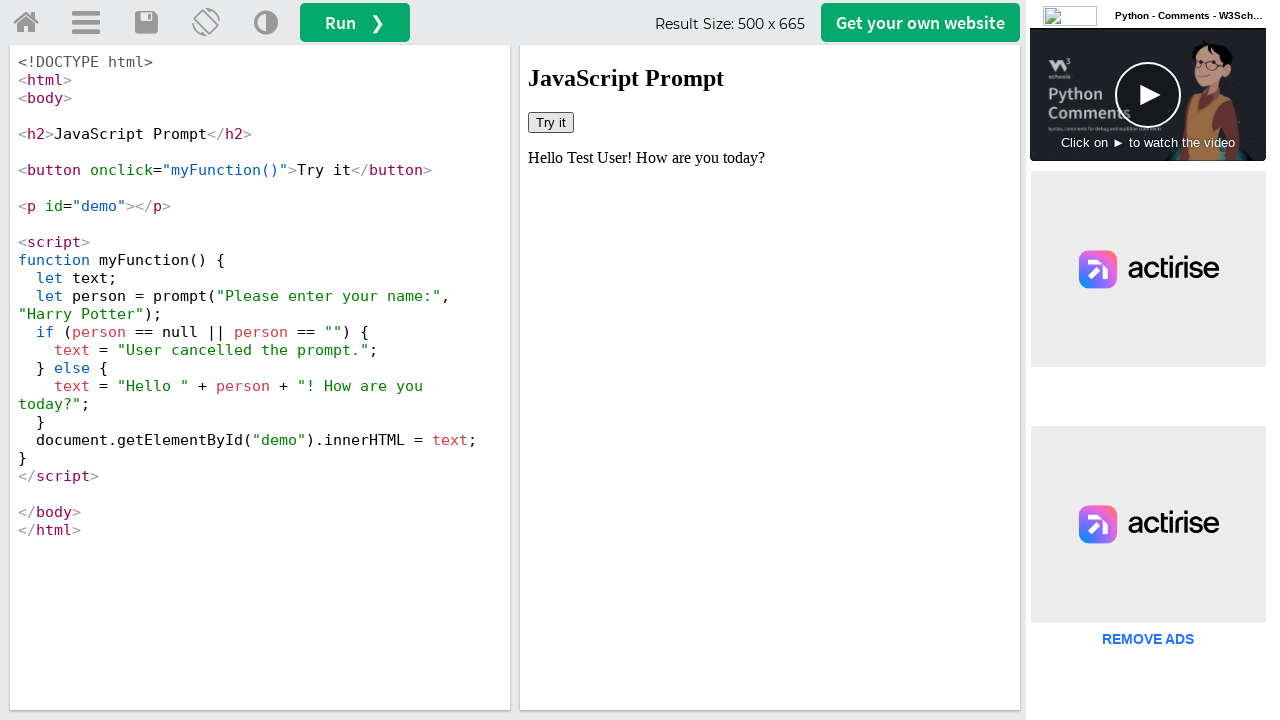